Tests closing a modal popup that appears on page load by clicking the close button in the modal footer

Starting URL: http://the-internet.herokuapp.com/entry_ad

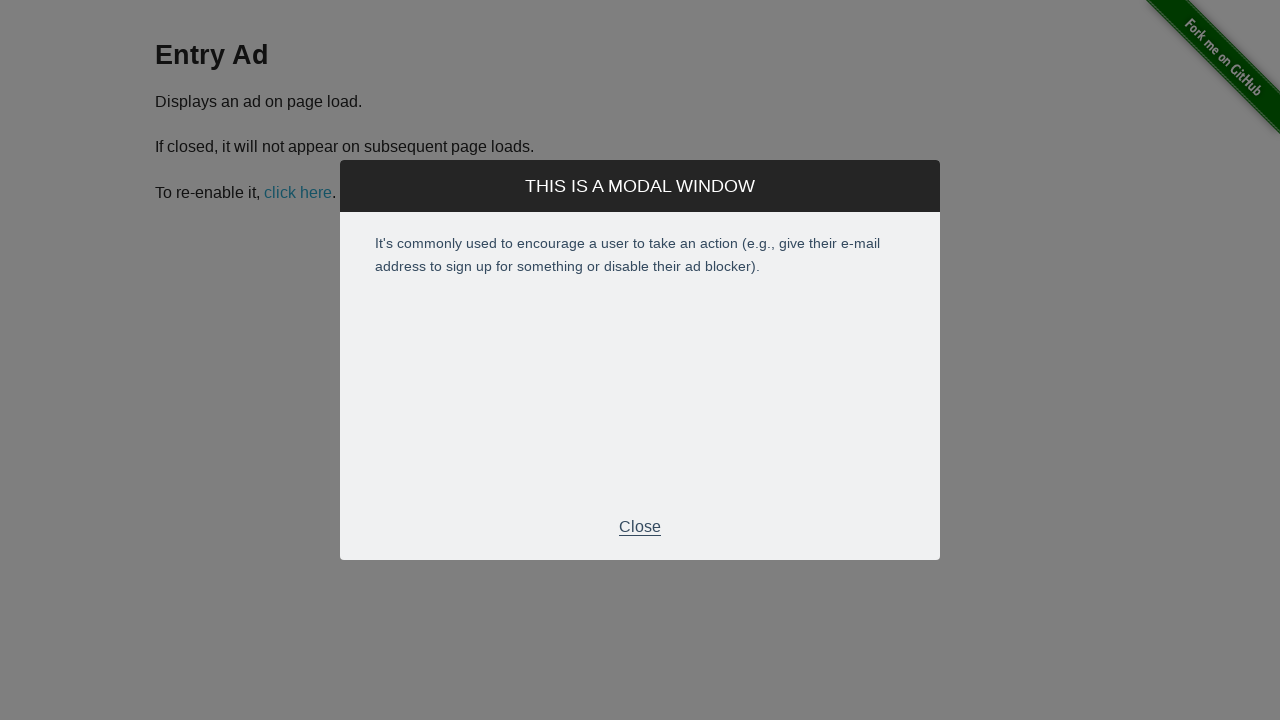

Modal footer became visible on page load
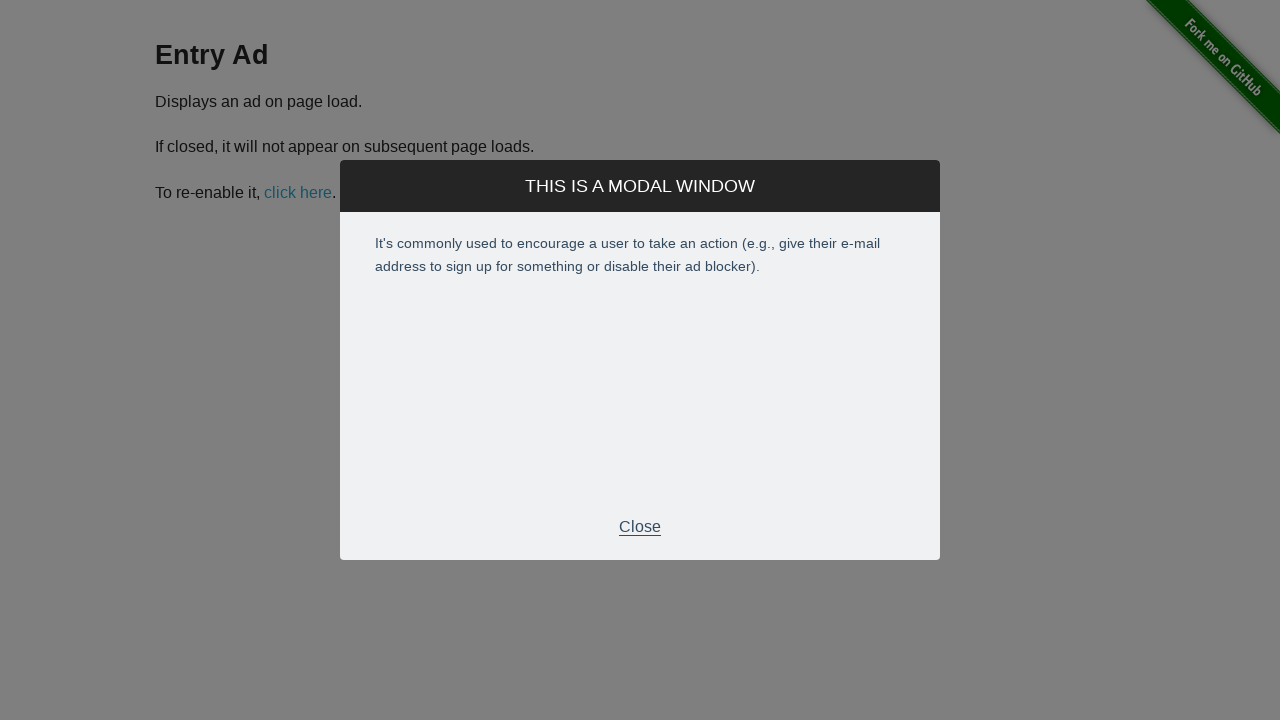

Clicked close button in modal footer to dismiss the modal at (640, 527) on .modal-footer
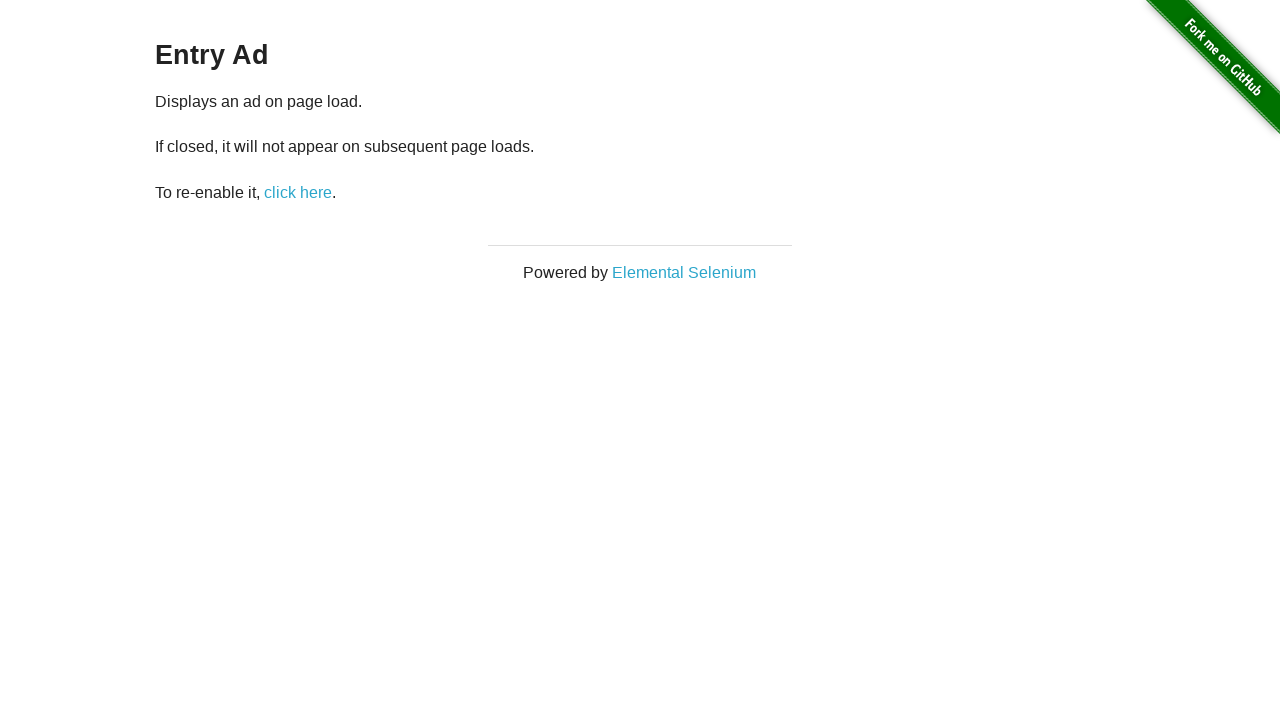

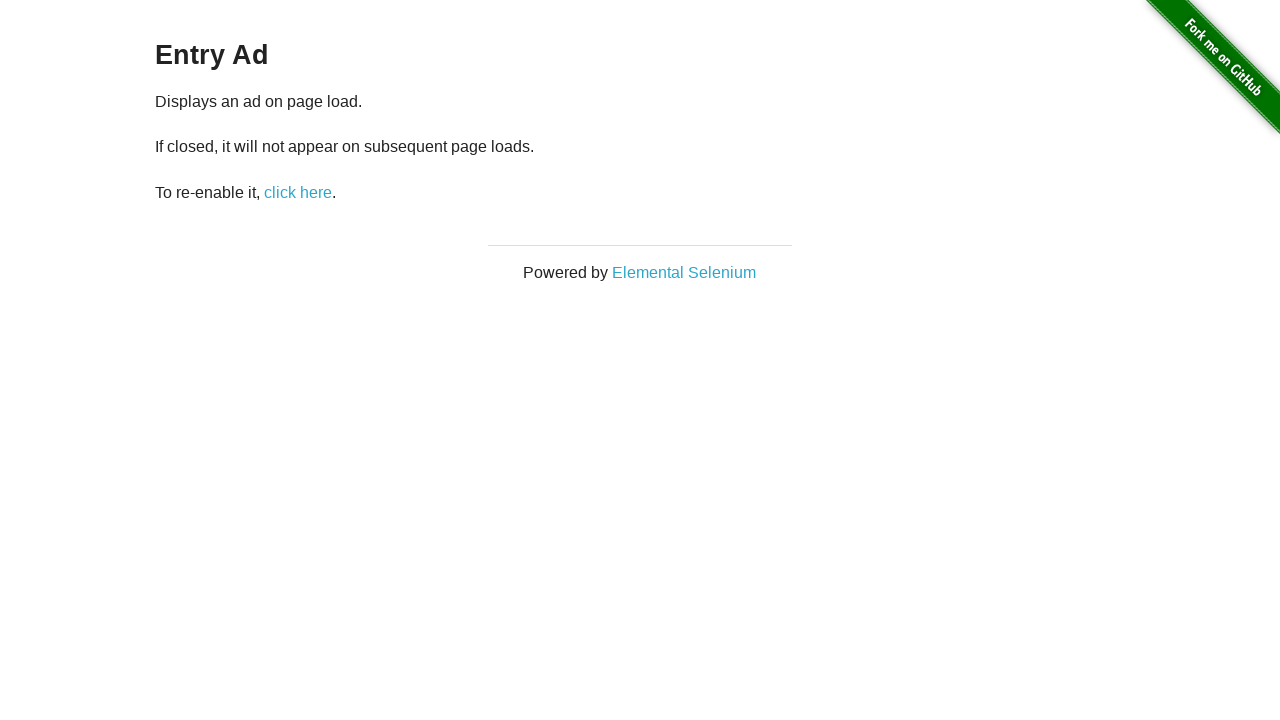